Tests dynamic loading functionality by clicking a Start button and waiting for dynamically loaded text to appear

Starting URL: https://the-internet.herokuapp.com/dynamic_loading/2

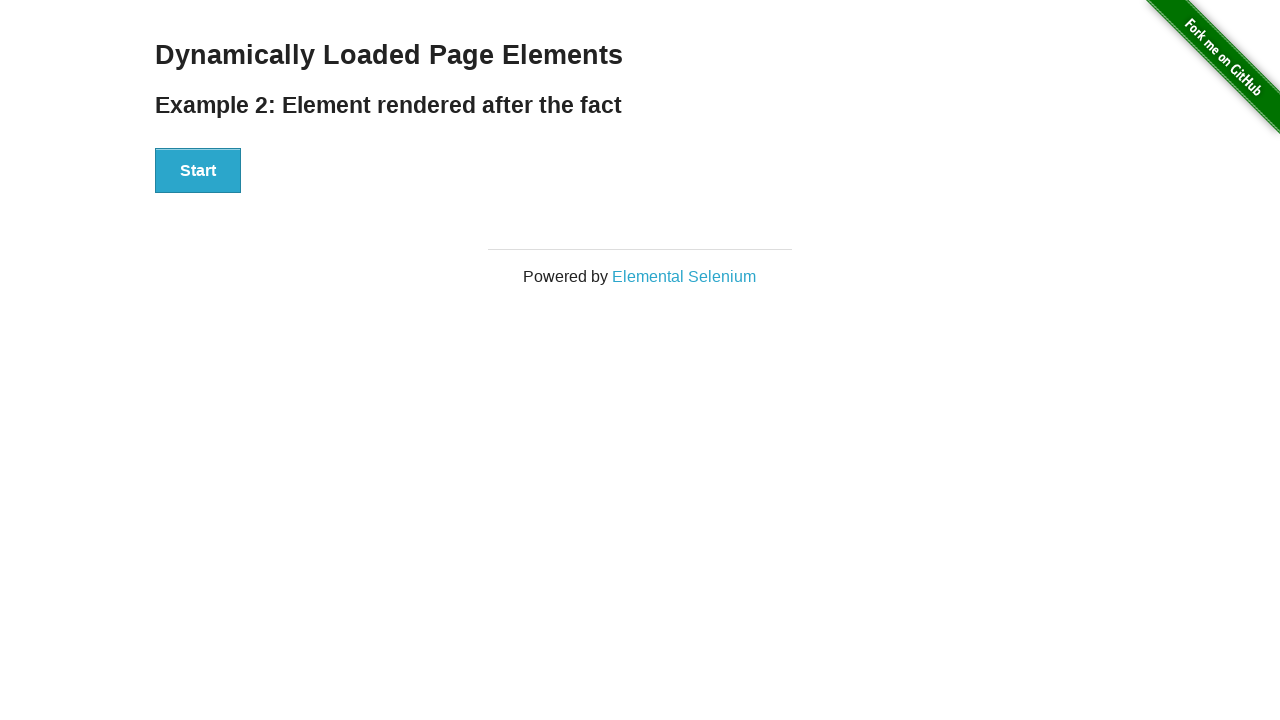

Clicked Start button to trigger dynamic loading at (198, 171) on xpath=//button[text()='Start']
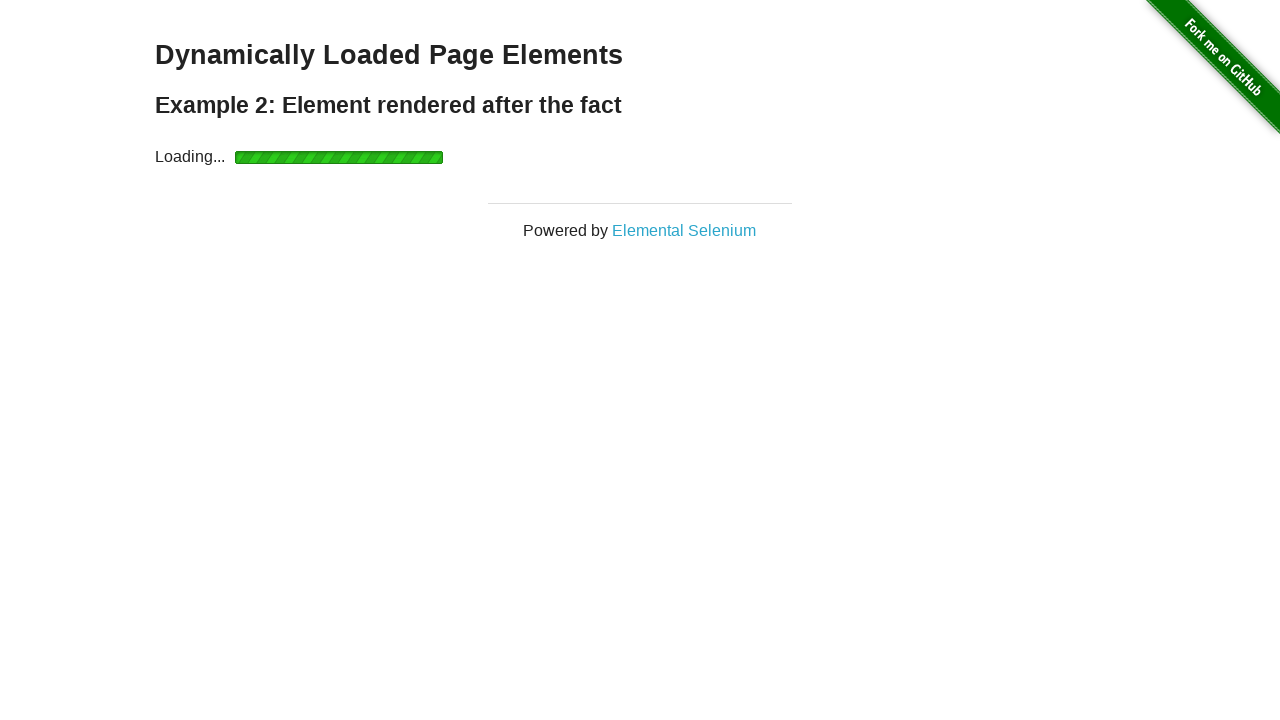

Waited for dynamically loaded text element to become visible
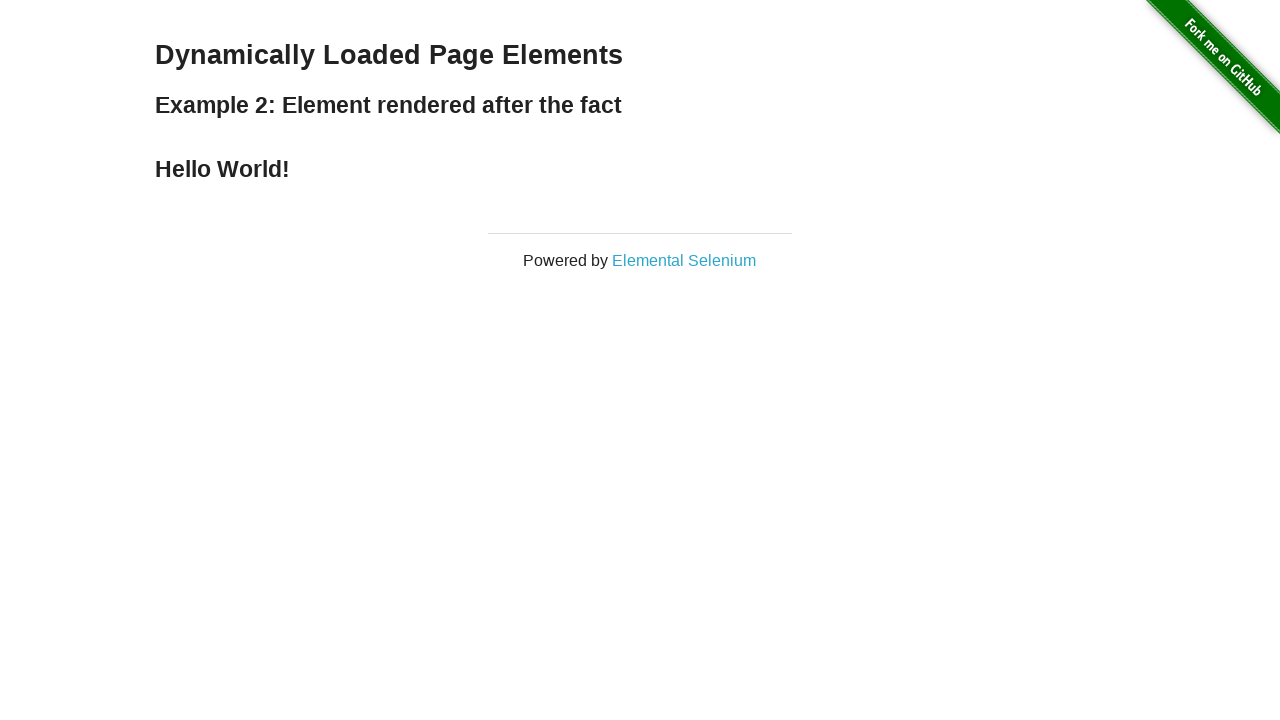

Retrieved dynamically loaded text content: 'Hello World!'
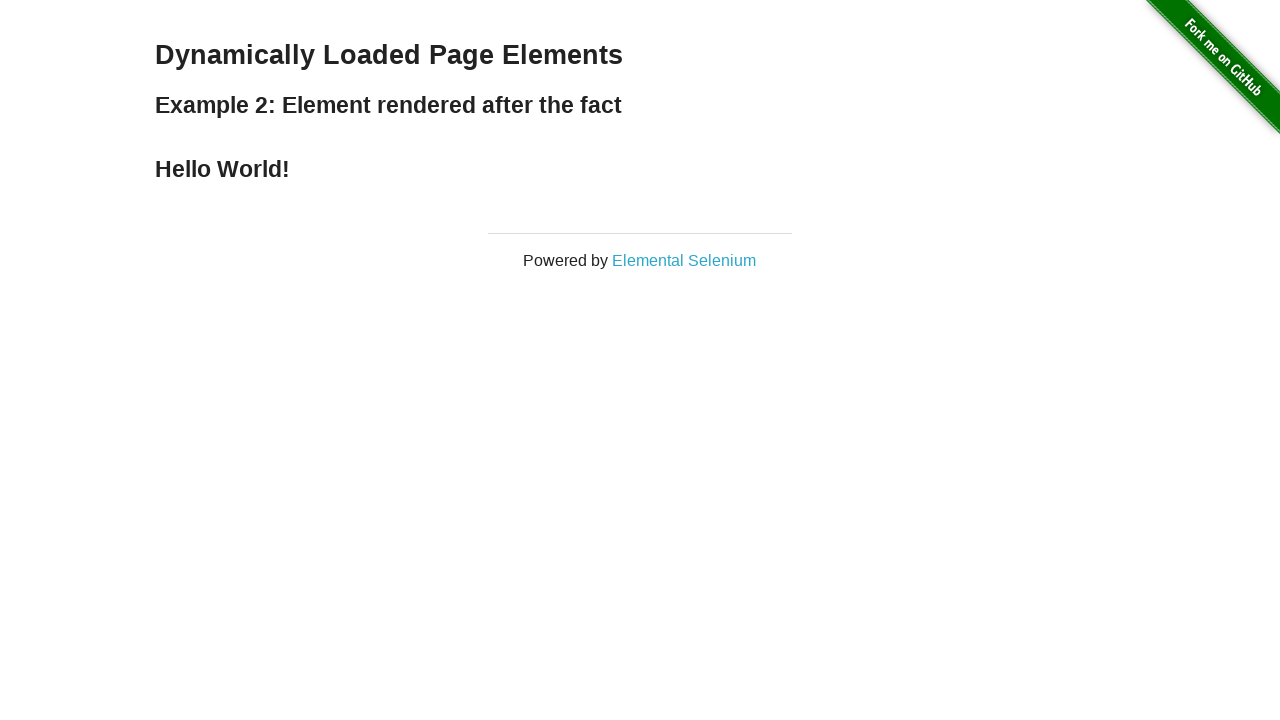

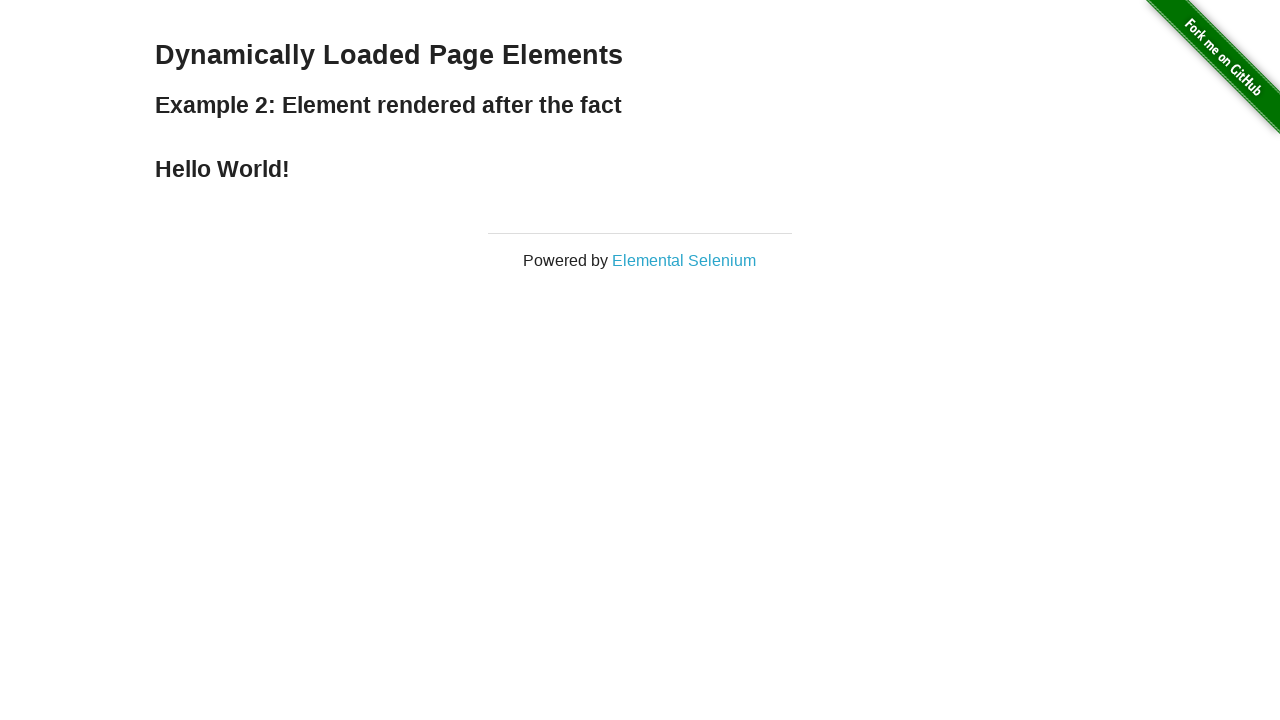